Tests text input field functionality by entering text and verifying the value

Starting URL: https://bonigarcia.dev/selenium-webdriver-java/

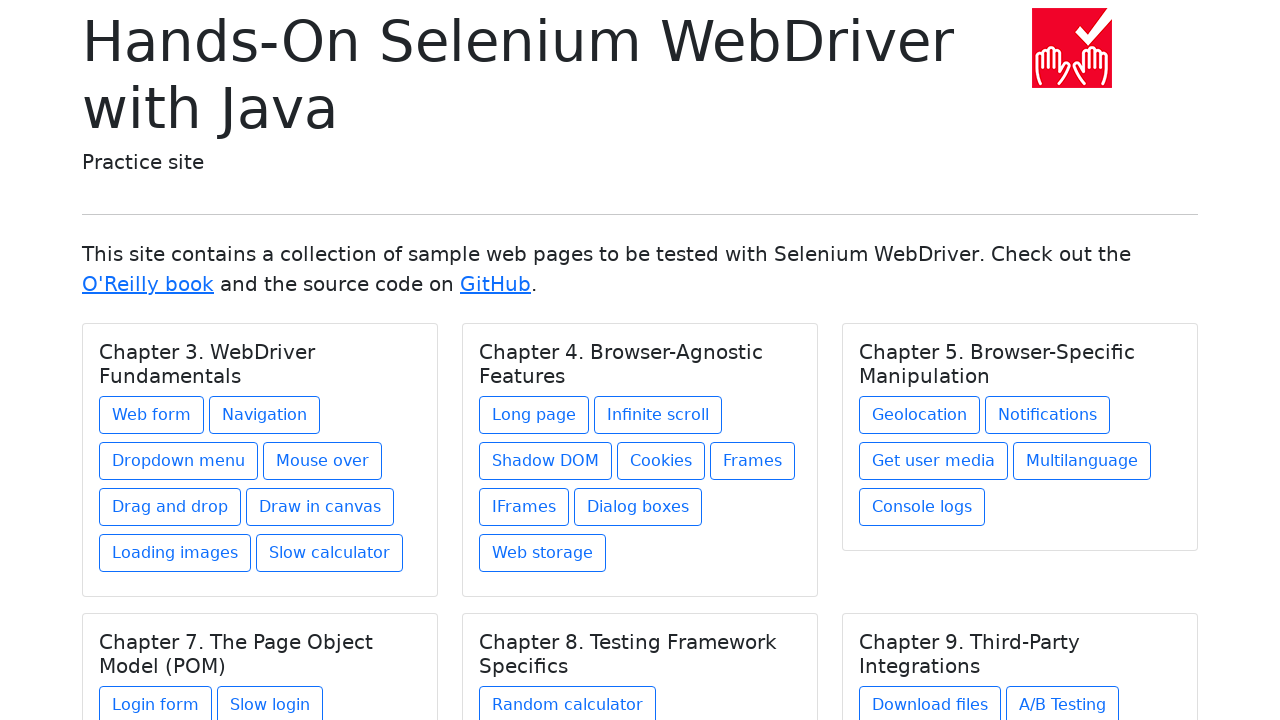

Clicked link to navigate to web form page at (152, 415) on a[href='web-form.html']
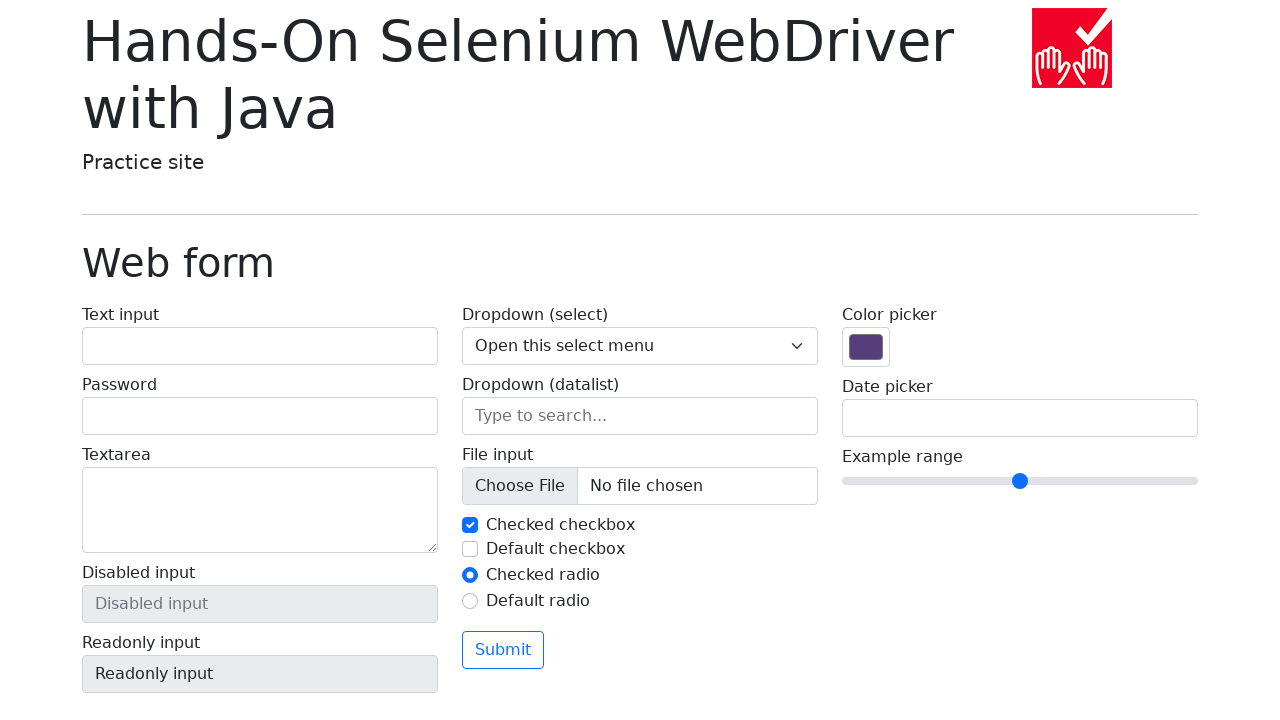

Filled text input field with 'Loremipsum' on #my-text-id
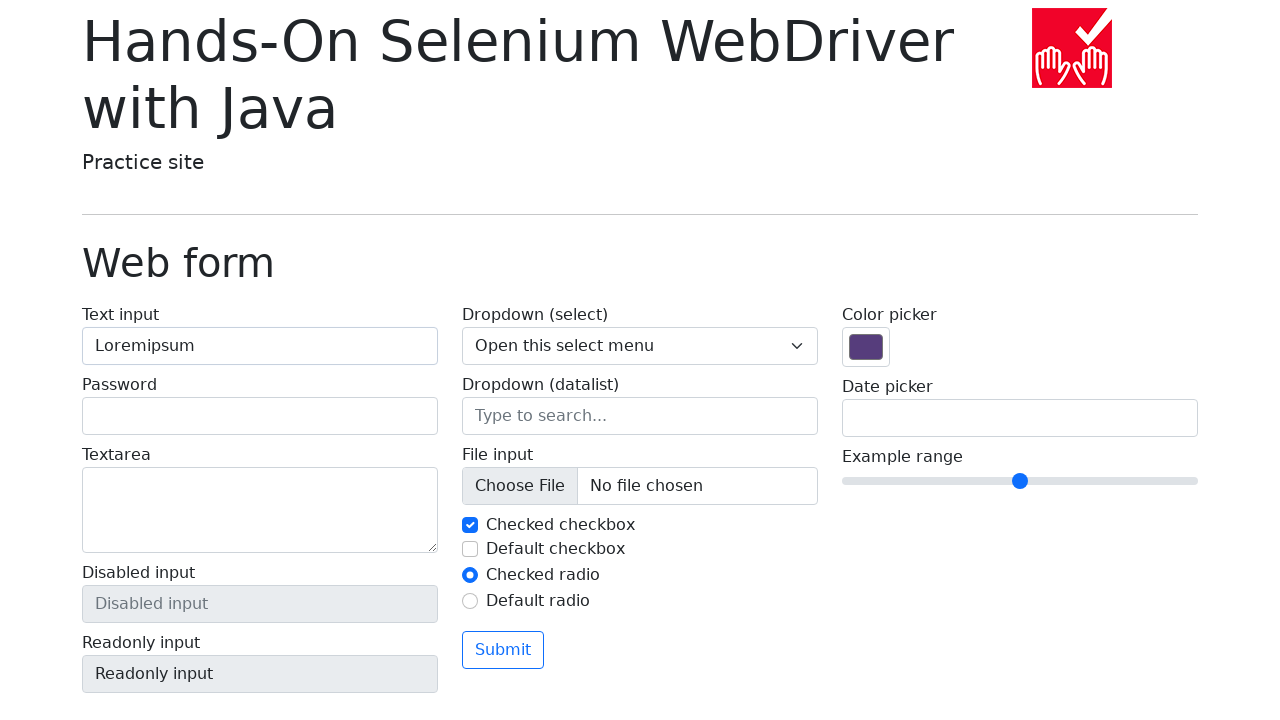

Verified text input field value matches 'Loremipsum'
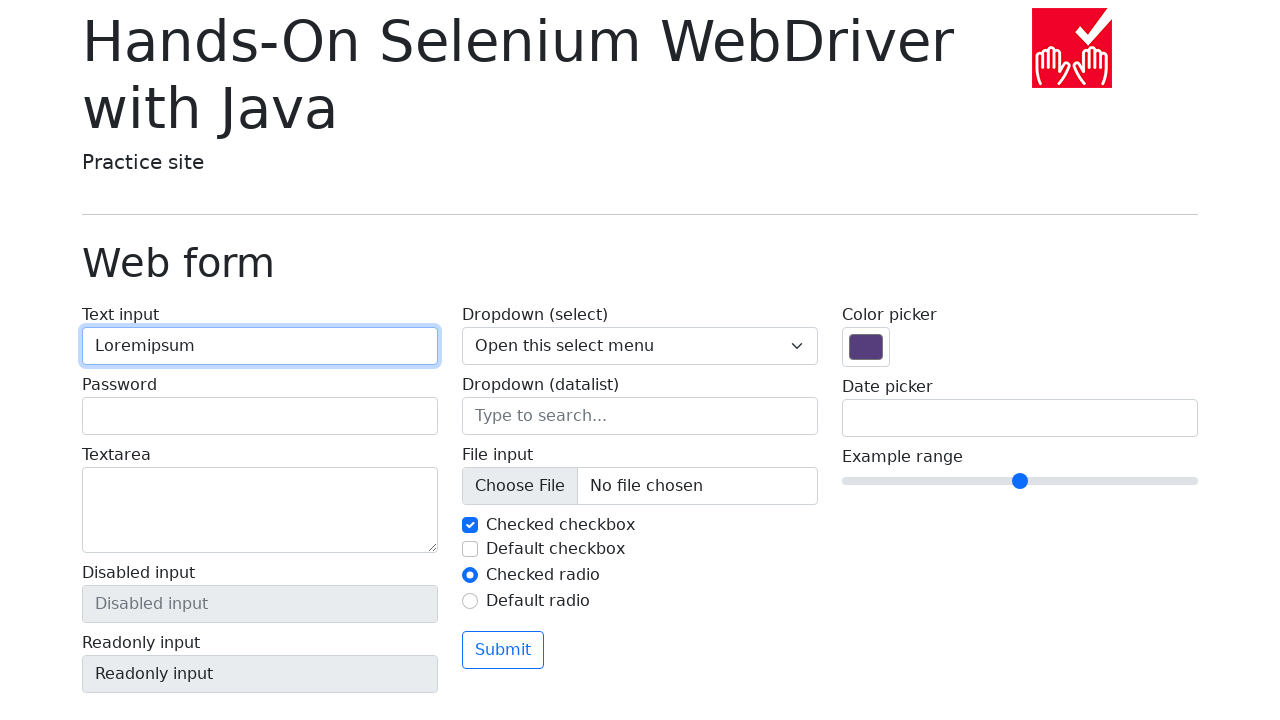

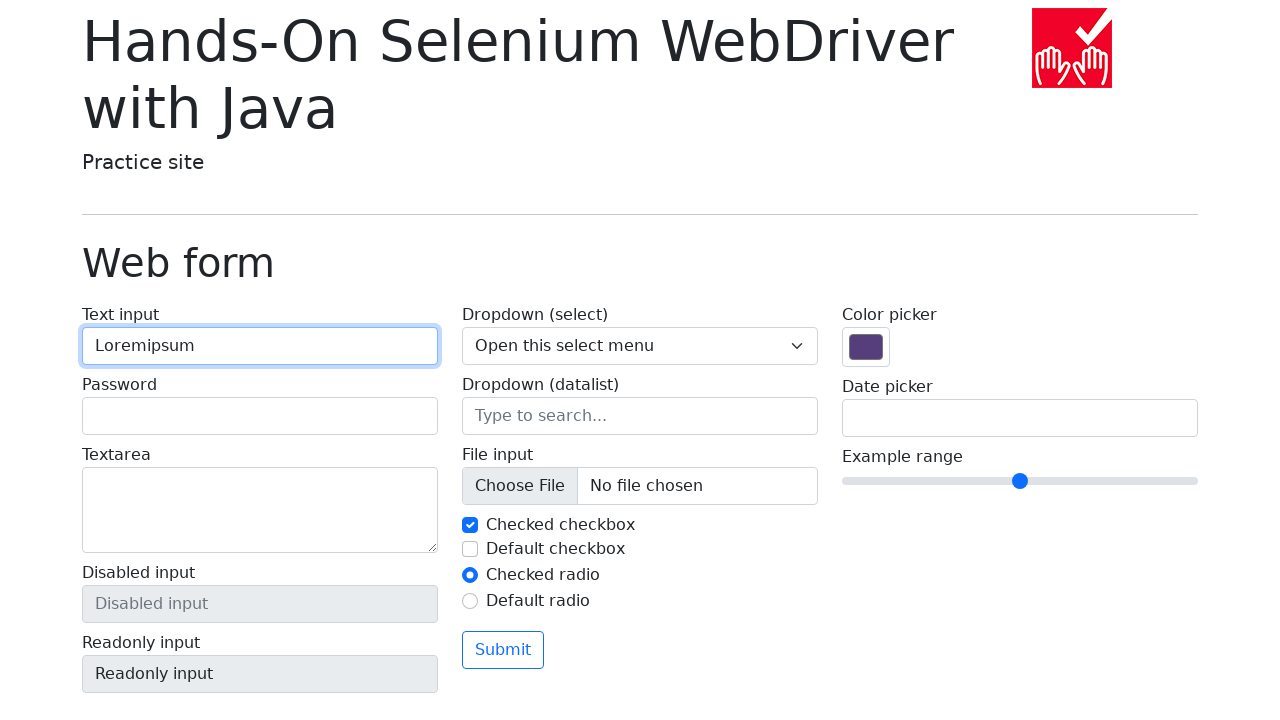